Navigates through multiple pages of the ICA Sports website including news, teams, forum, photos, payments, shopping, contact, and information sections.

Starting URL: http://www.icasports.com/

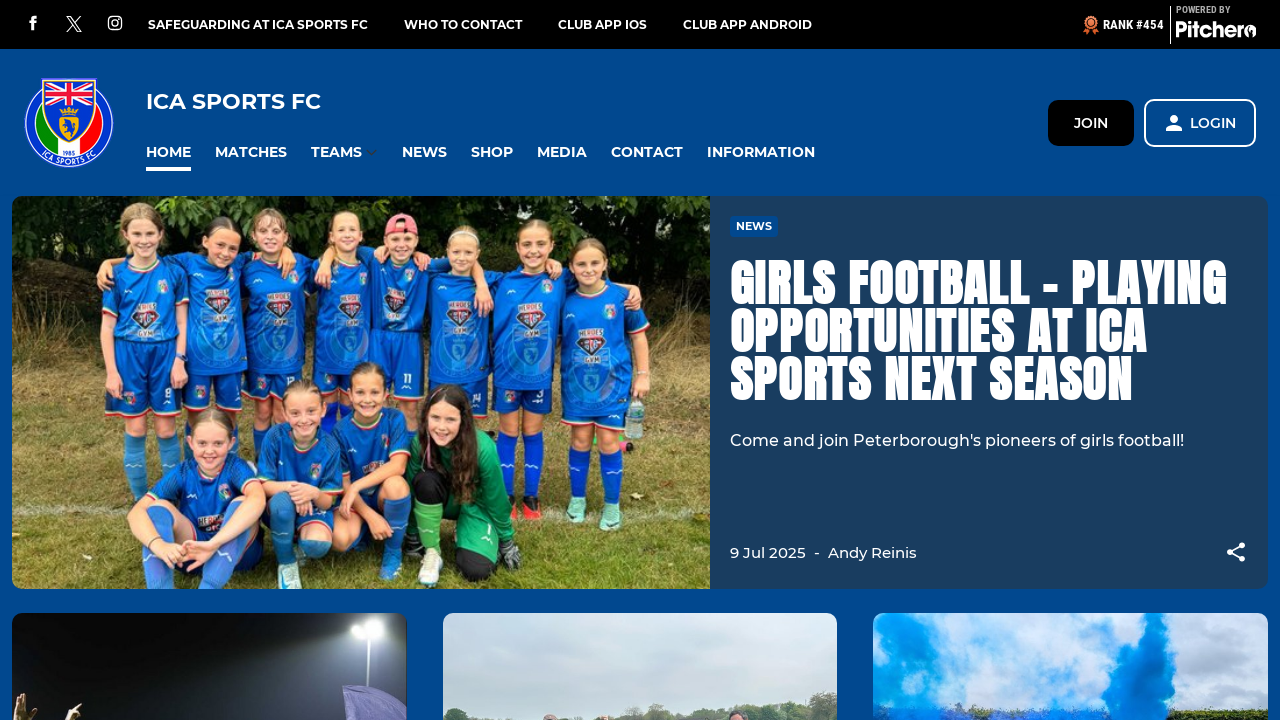

Navigated to News & Calendar page
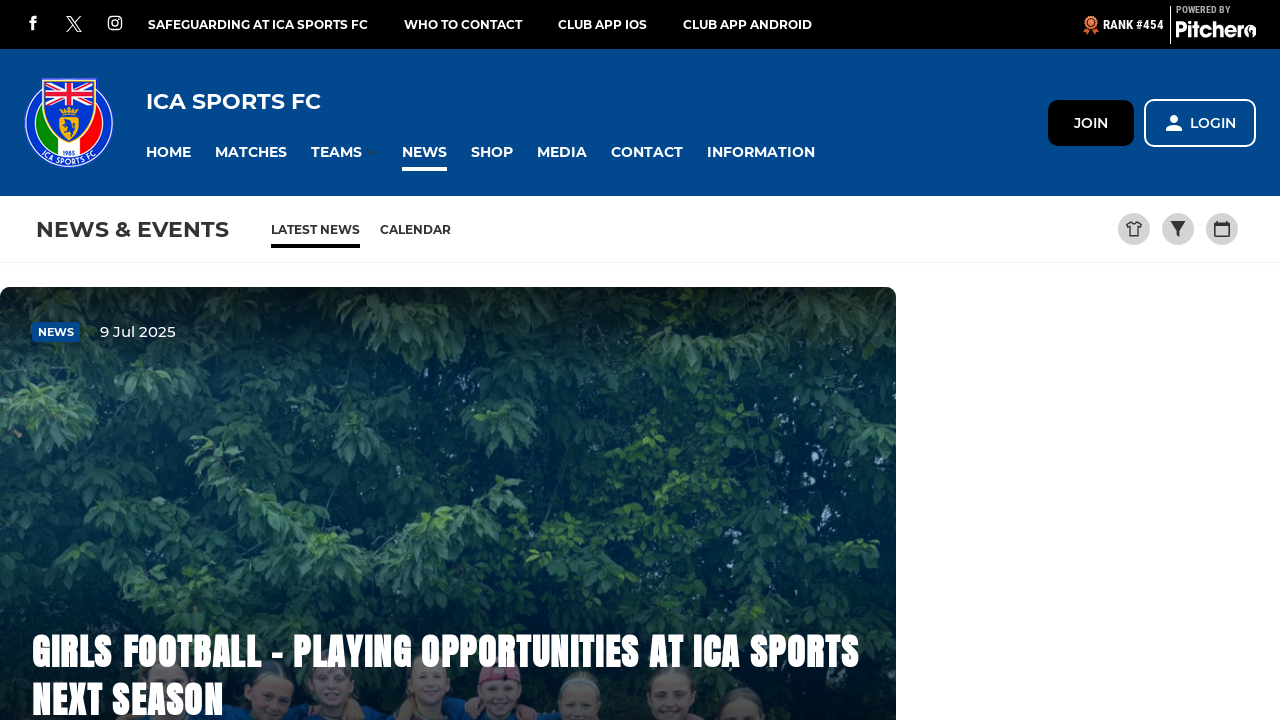

Navigated to Teams page
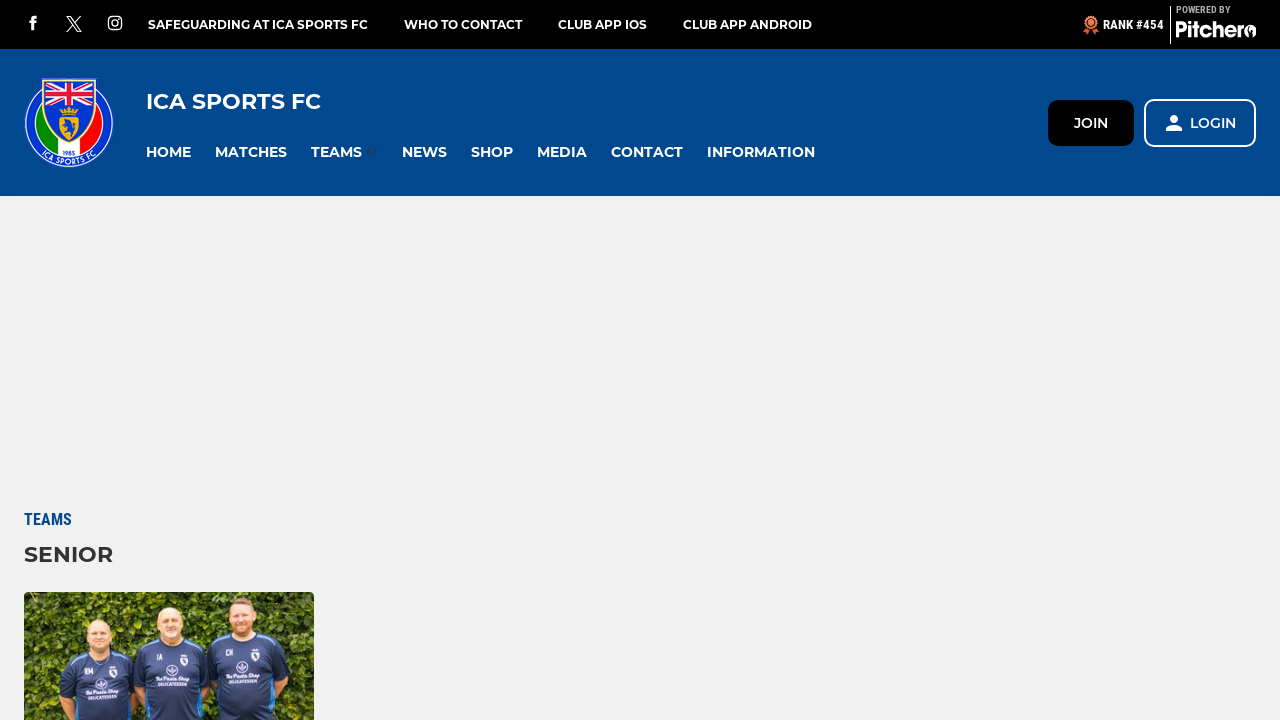

Navigated to Forum page
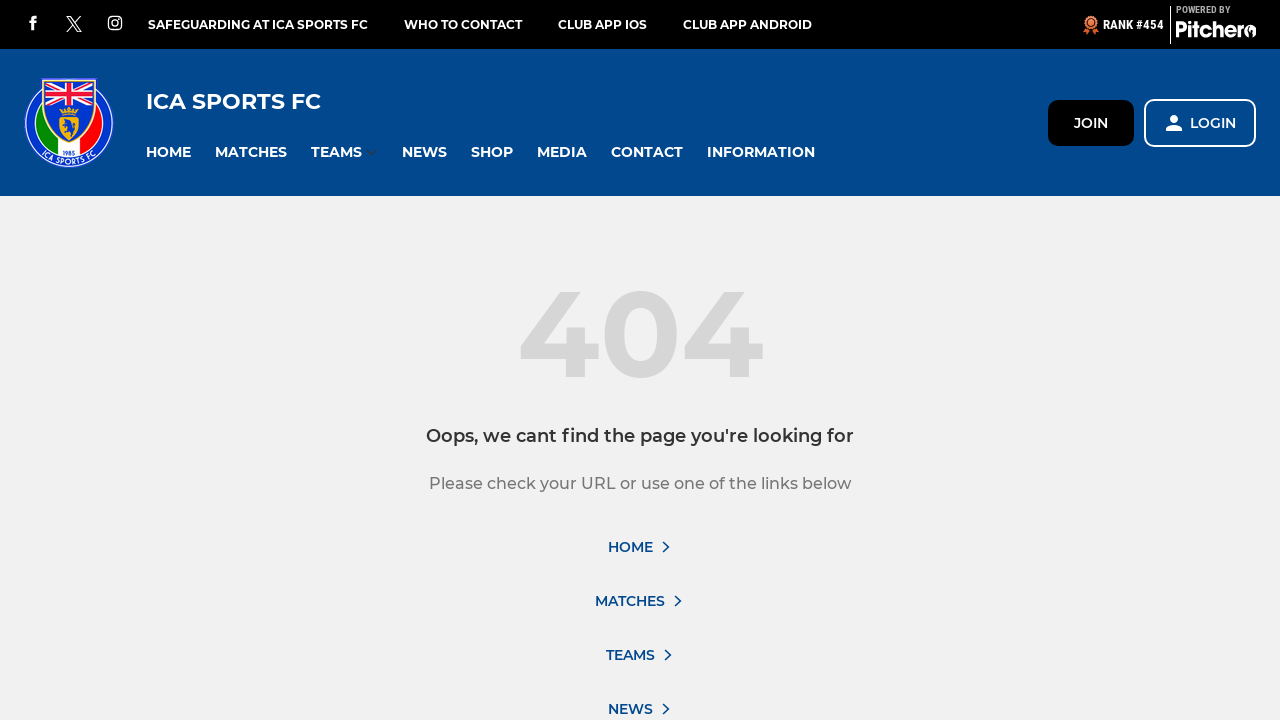

Navigated to Videos & Photos page
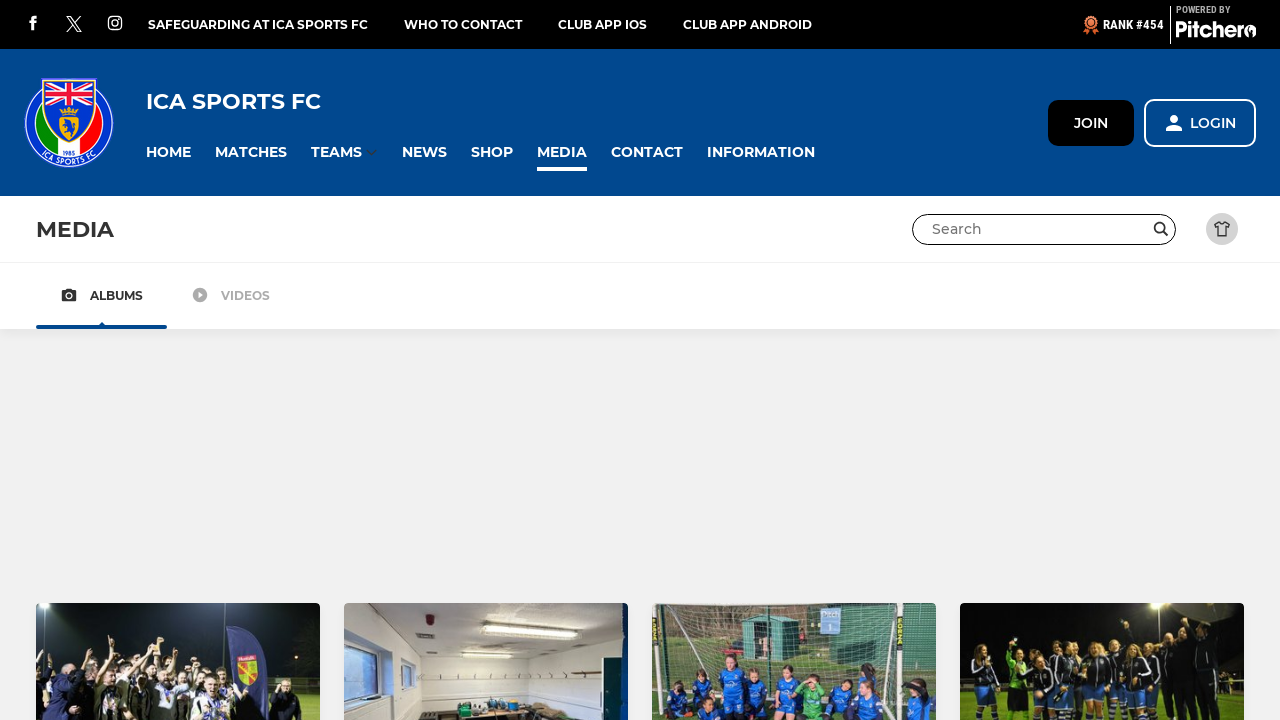

Navigated to Payments page
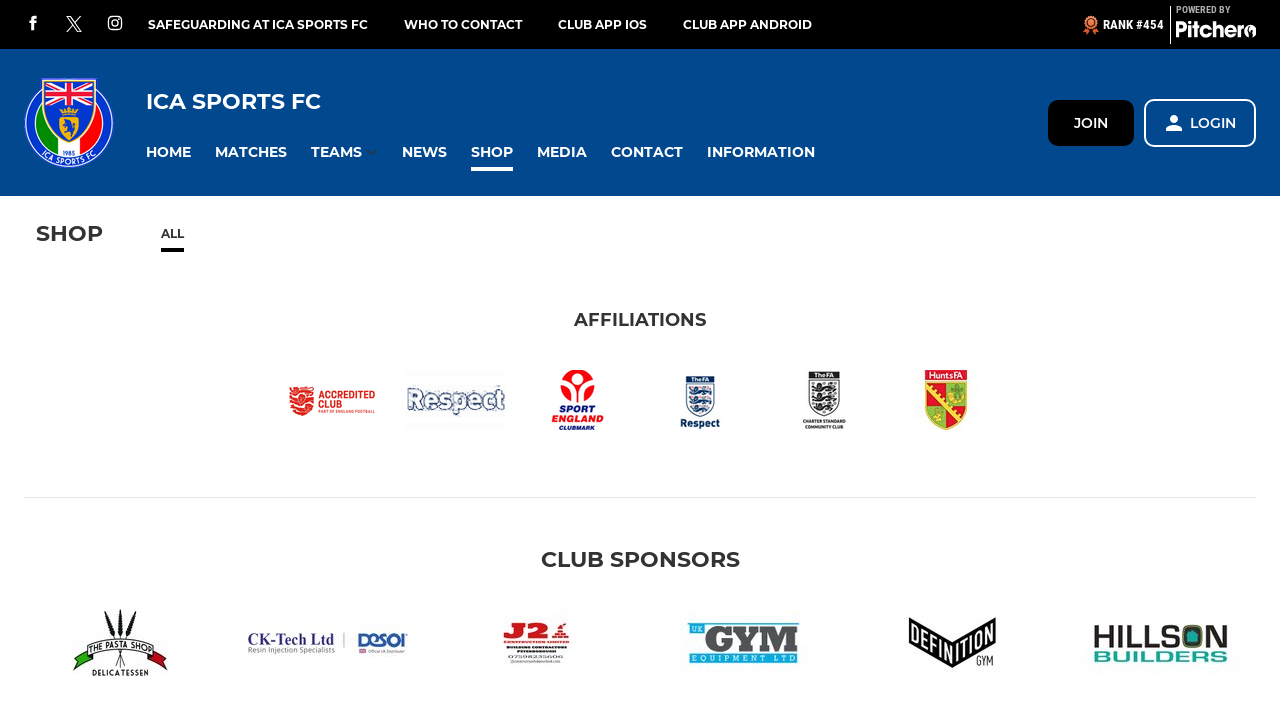

Navigated to Shopping - Lovell Soccer page
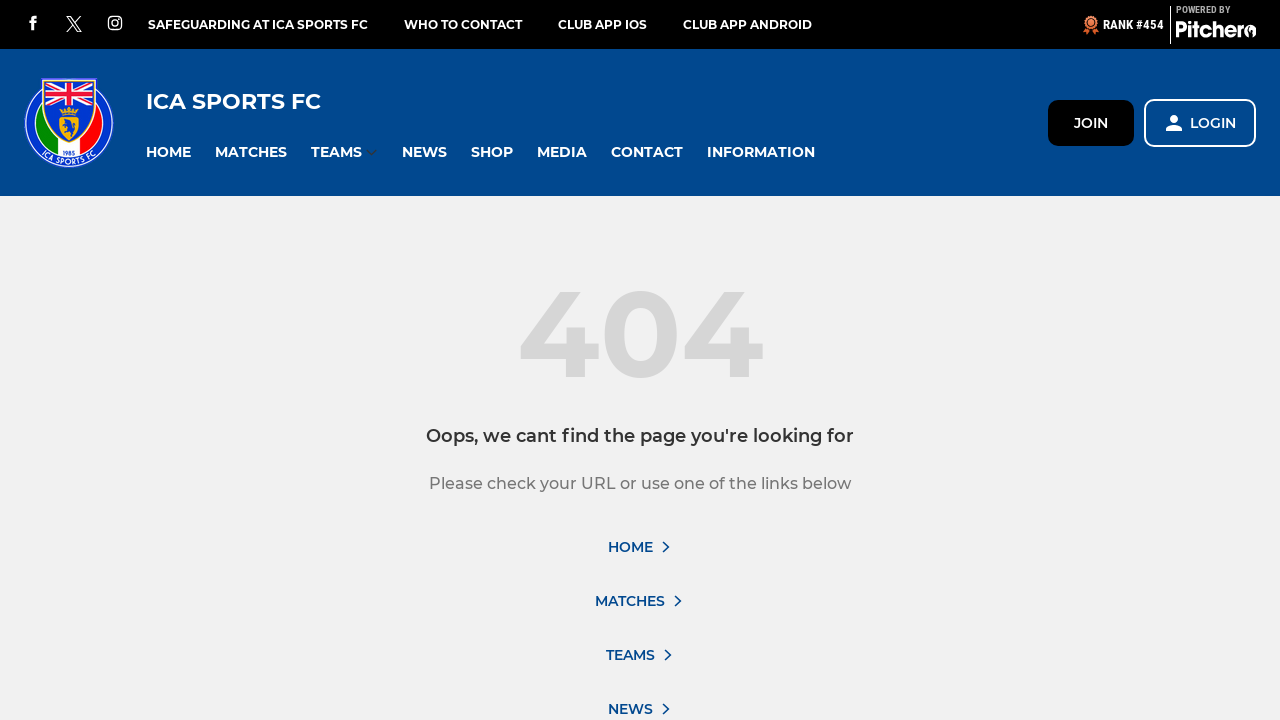

Navigated to Shopping - Easy Fundraising page
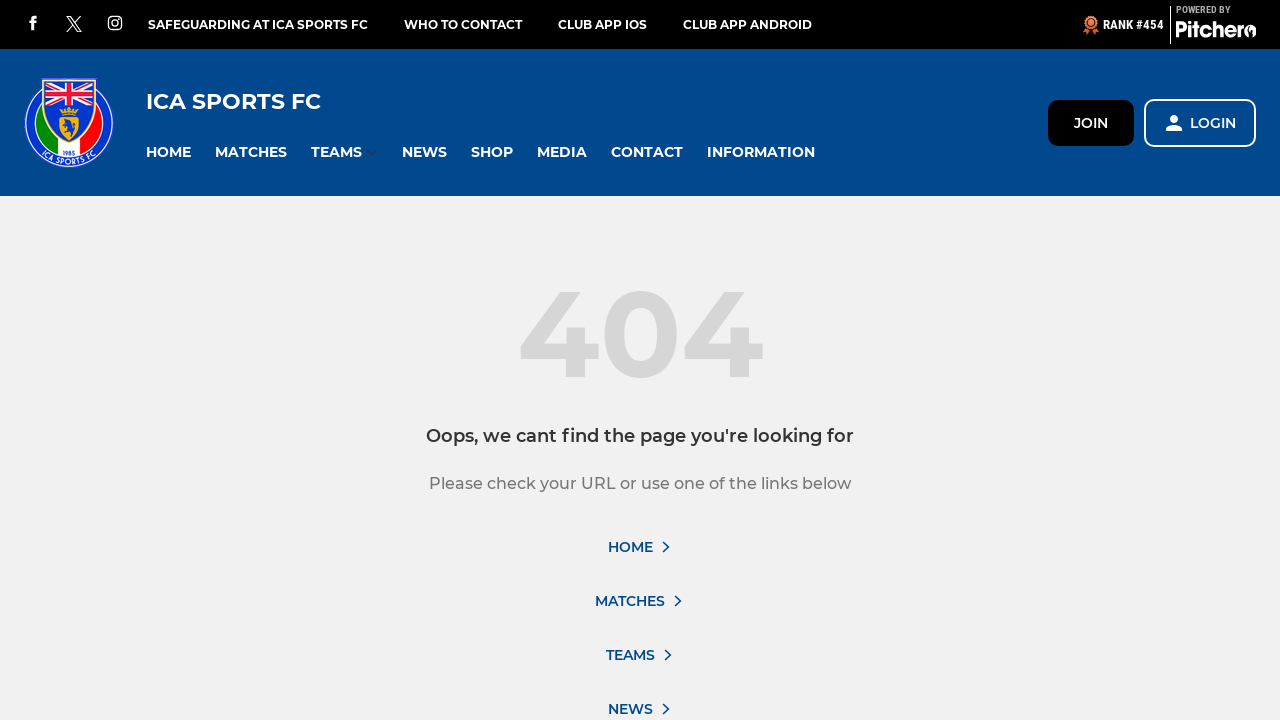

Navigated to Contact page
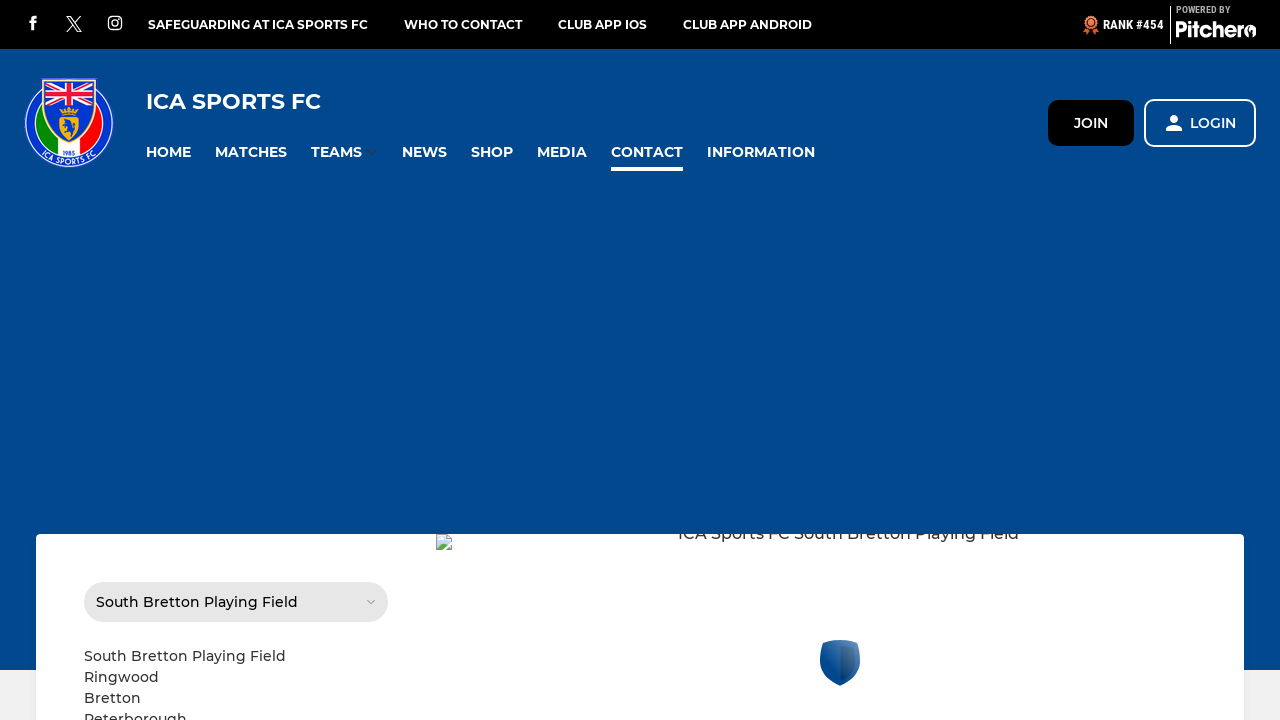

Navigated to Information page
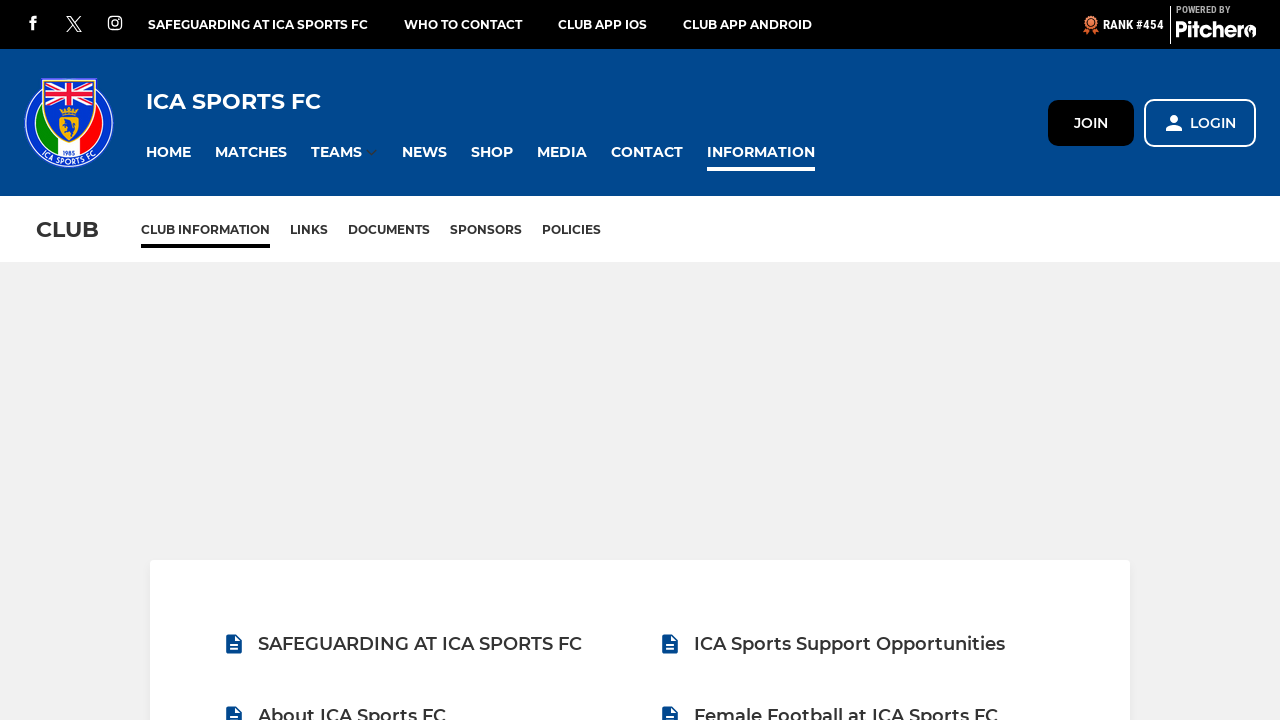

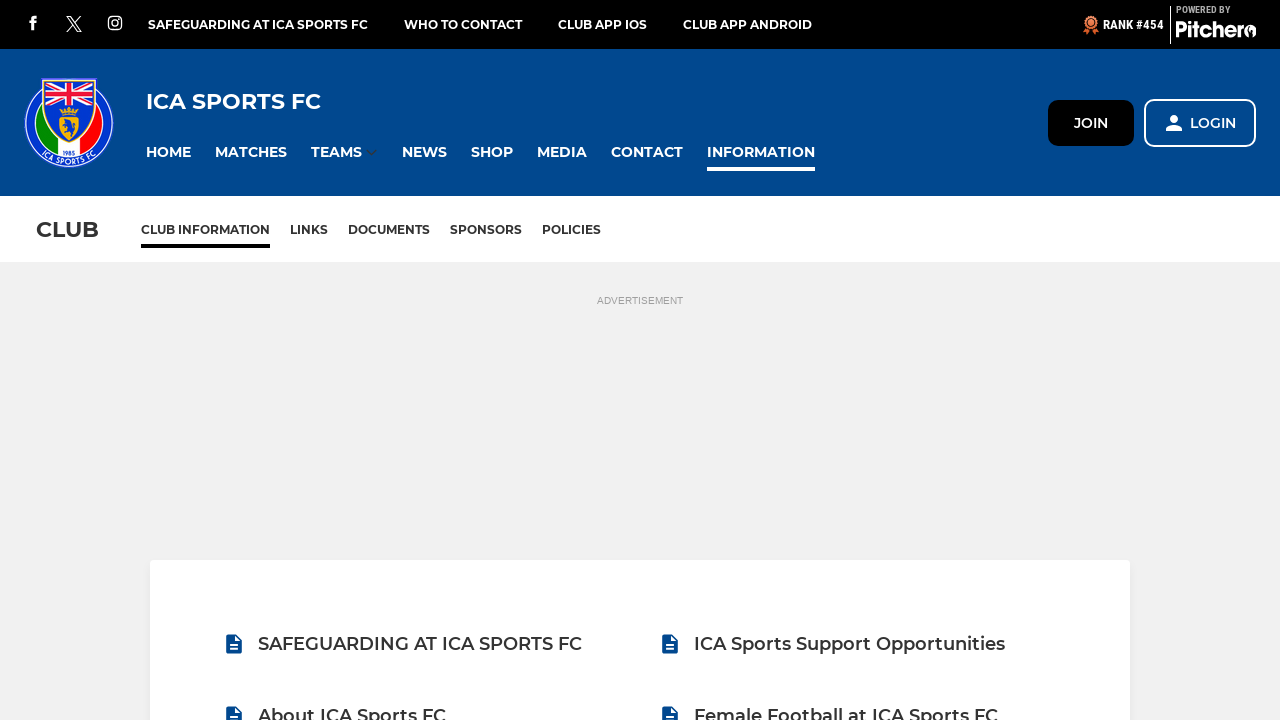